Tests A/B test opt-out by adding the opt-out cookie before navigating to the A/B test page, then verifying the opt-out is effective.

Starting URL: http://the-internet.herokuapp.com

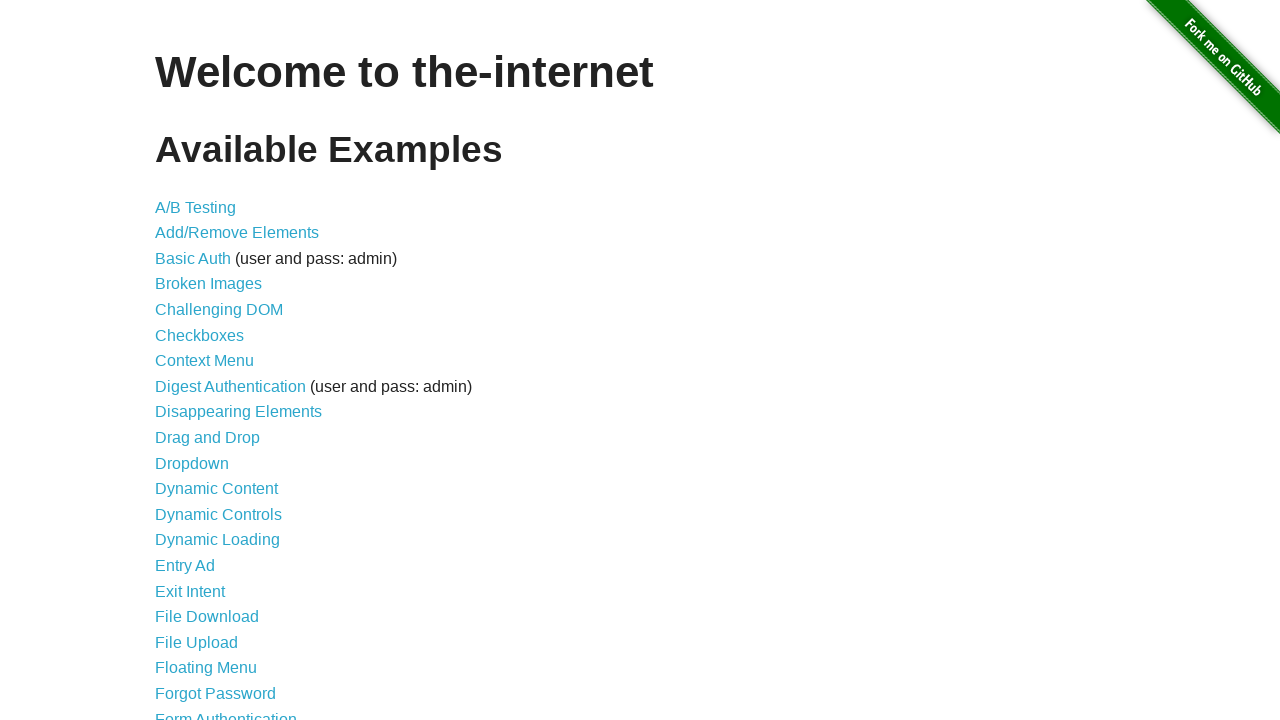

Added optimizelyOptOut cookie with value 'true' to opt out of A/B test
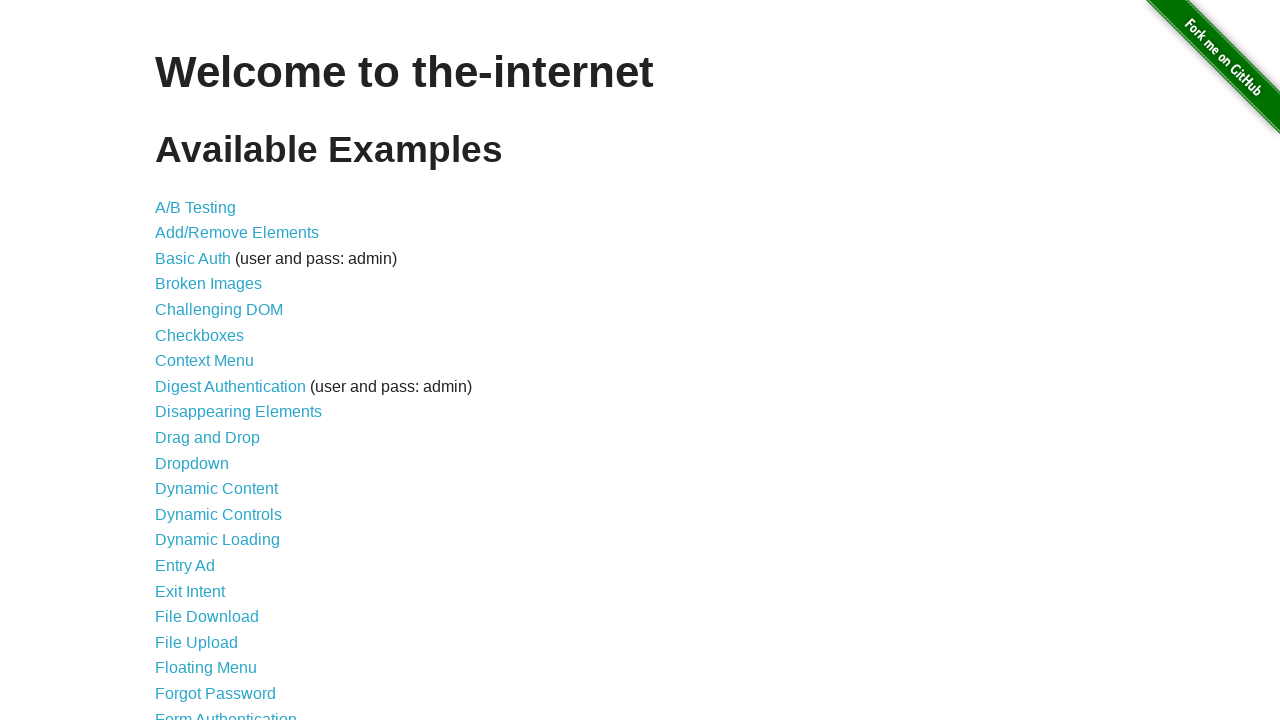

Navigated to A/B test page
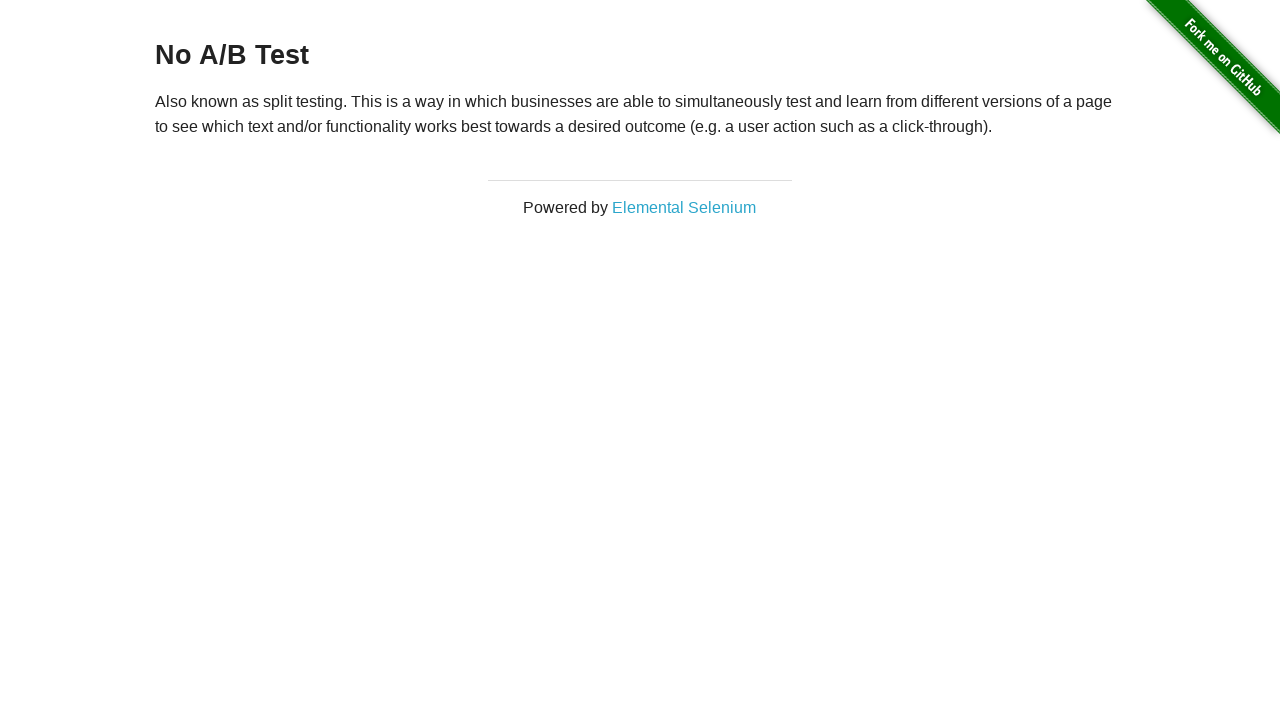

Retrieved heading text: 'No A/B Test'
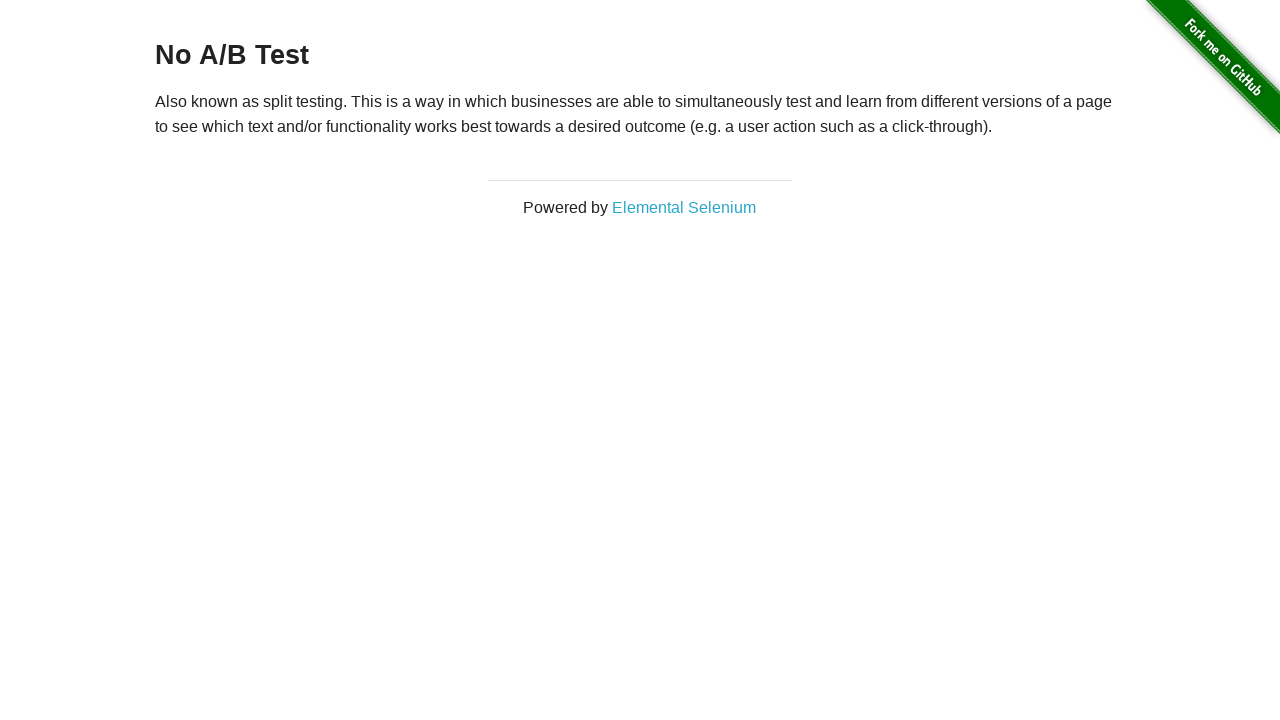

Verified opt-out was effective: heading displays 'No A/B Test'
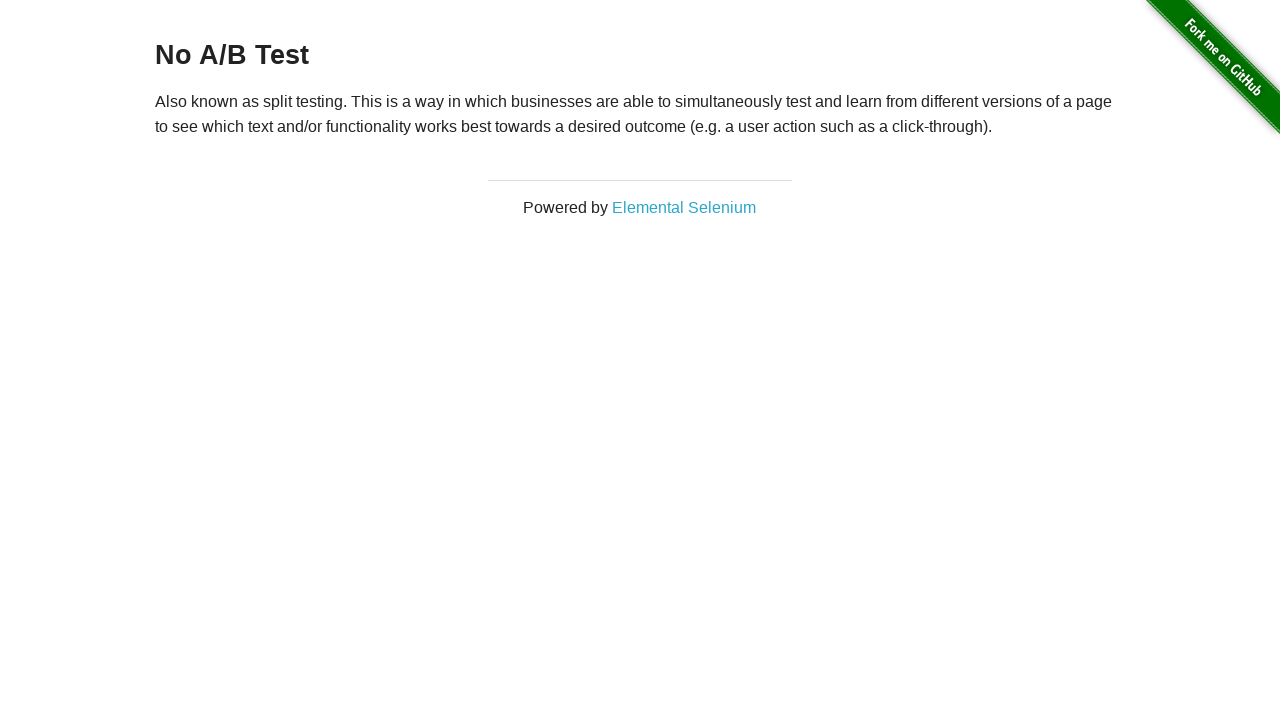

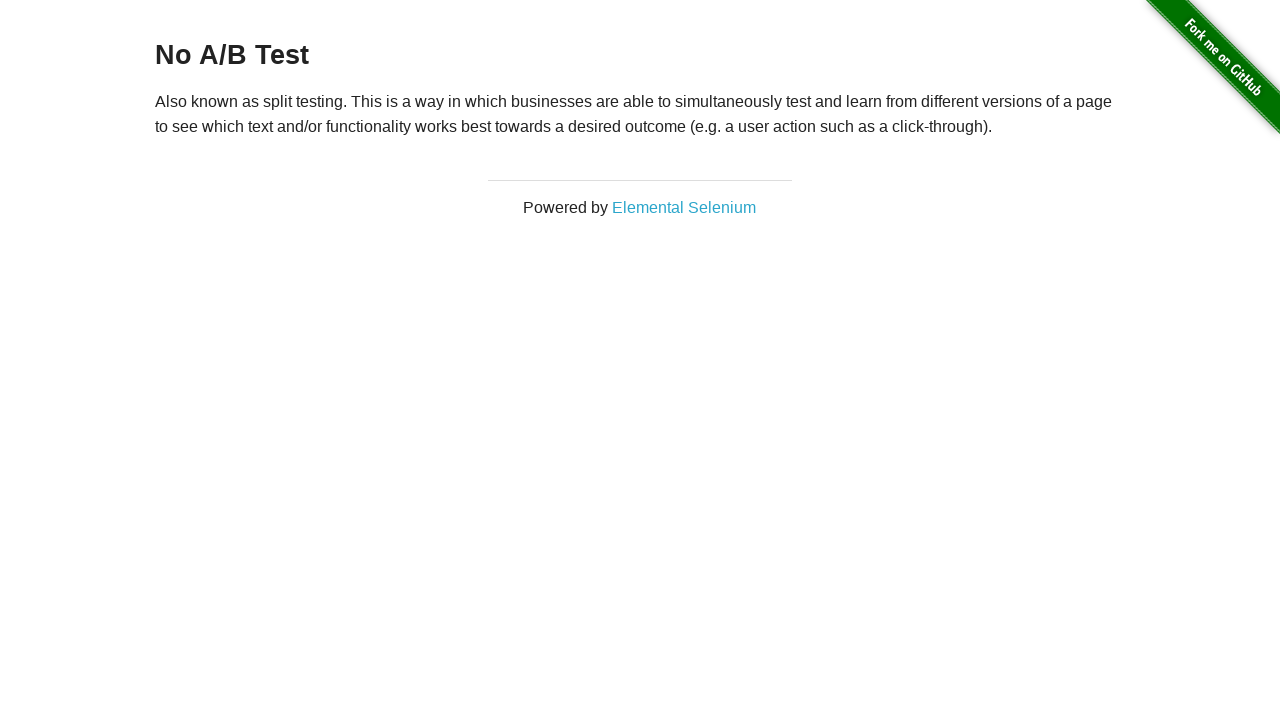